Tests basic alert handling by clicking the alert button and accepting the alert dialog

Starting URL: https://demoqa.com/alerts

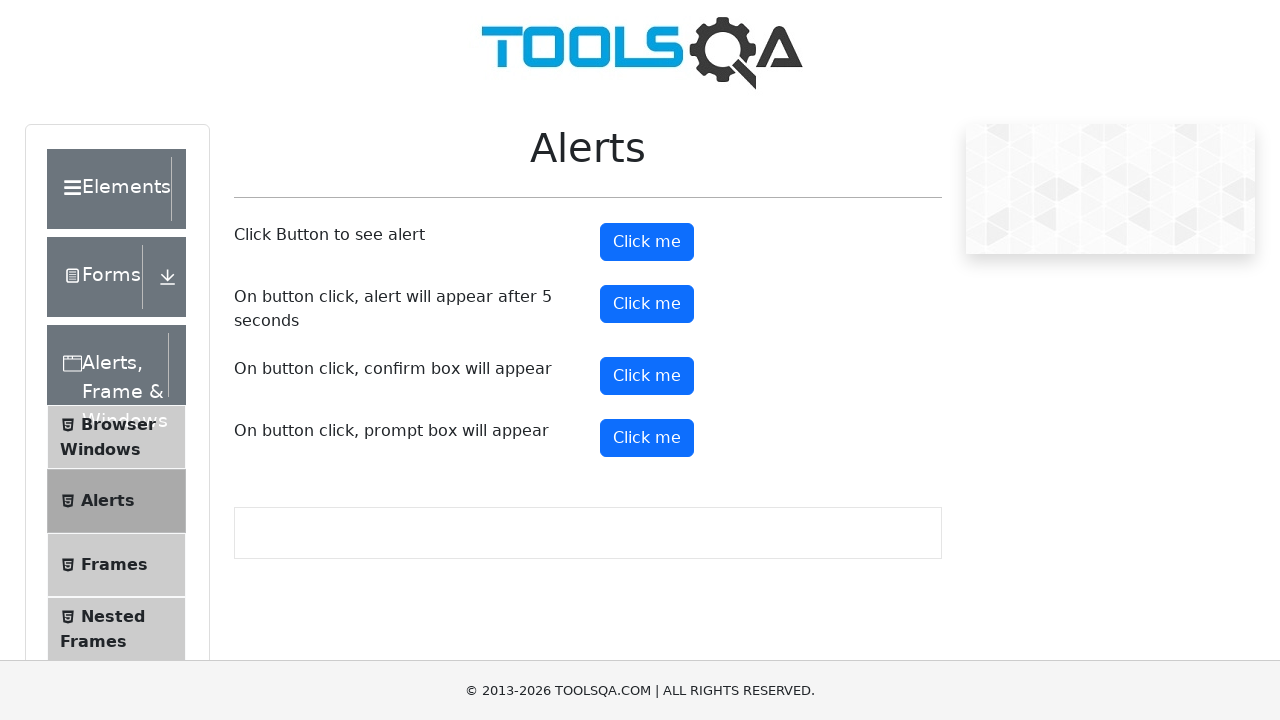

Set up dialog handler to accept alert dialogs
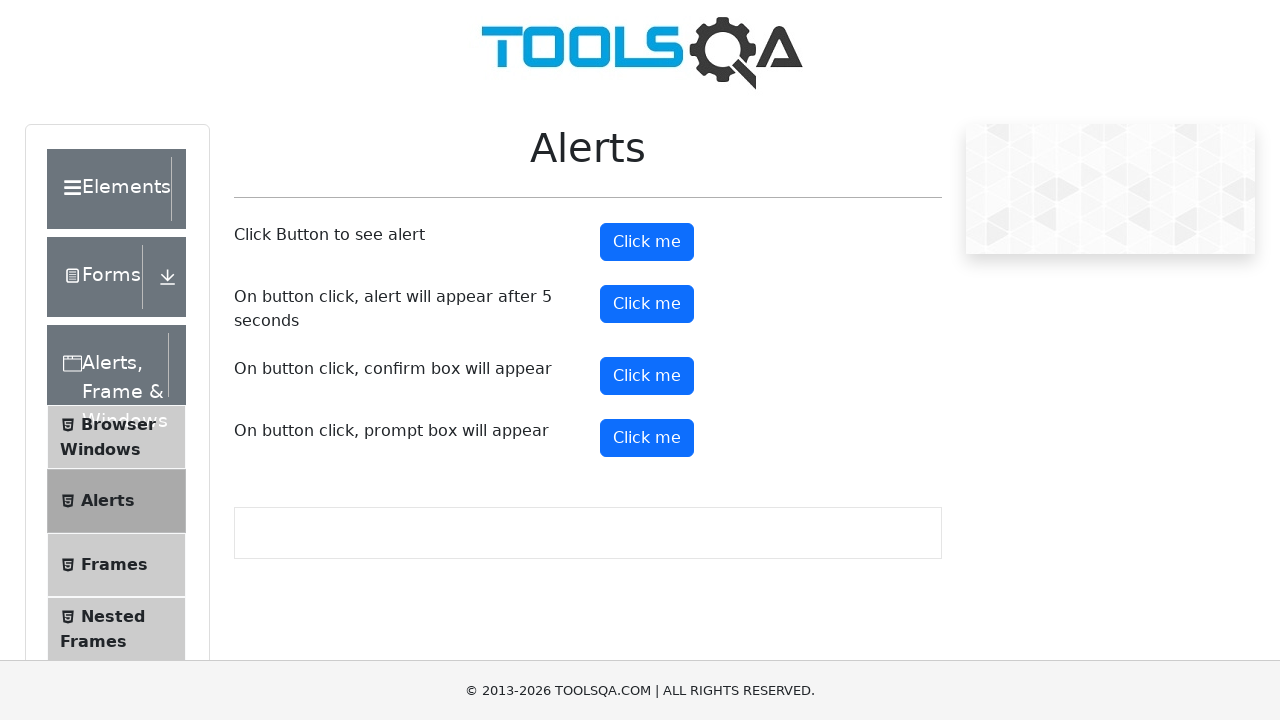

Clicked the alert button at (647, 242) on xpath=//*[@id='alertButton']
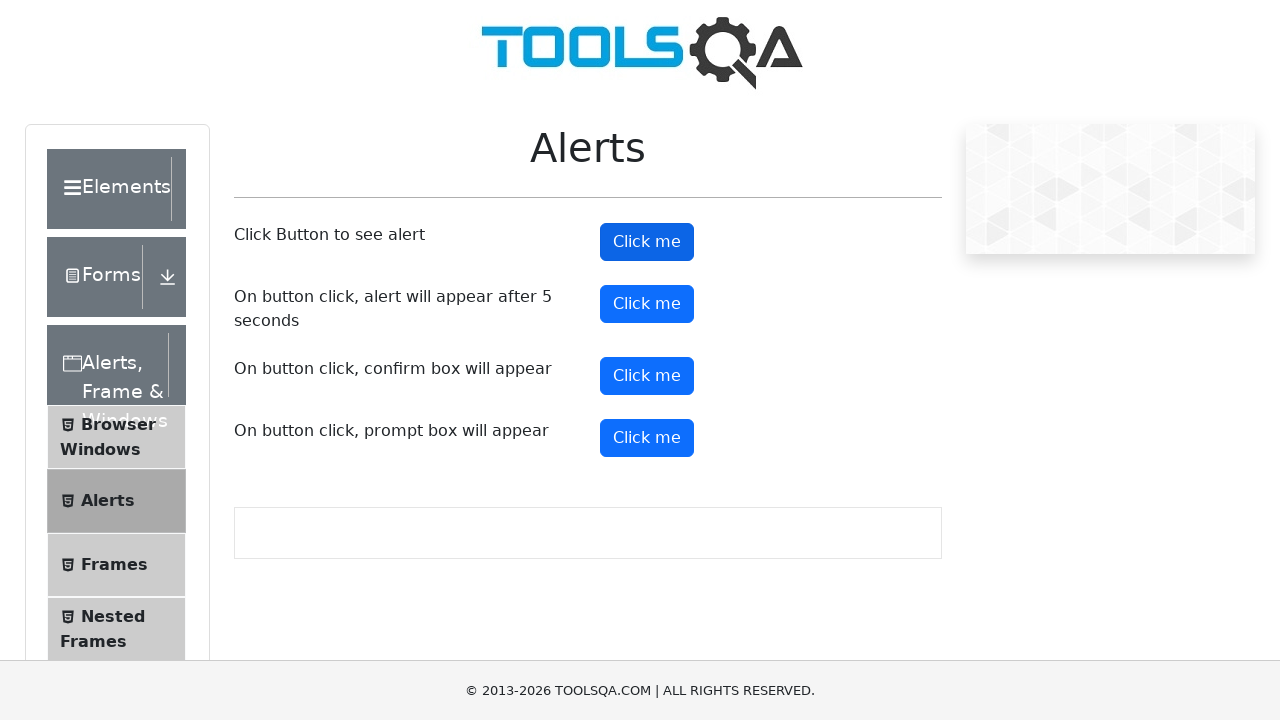

Waited for alert dialog to be processed
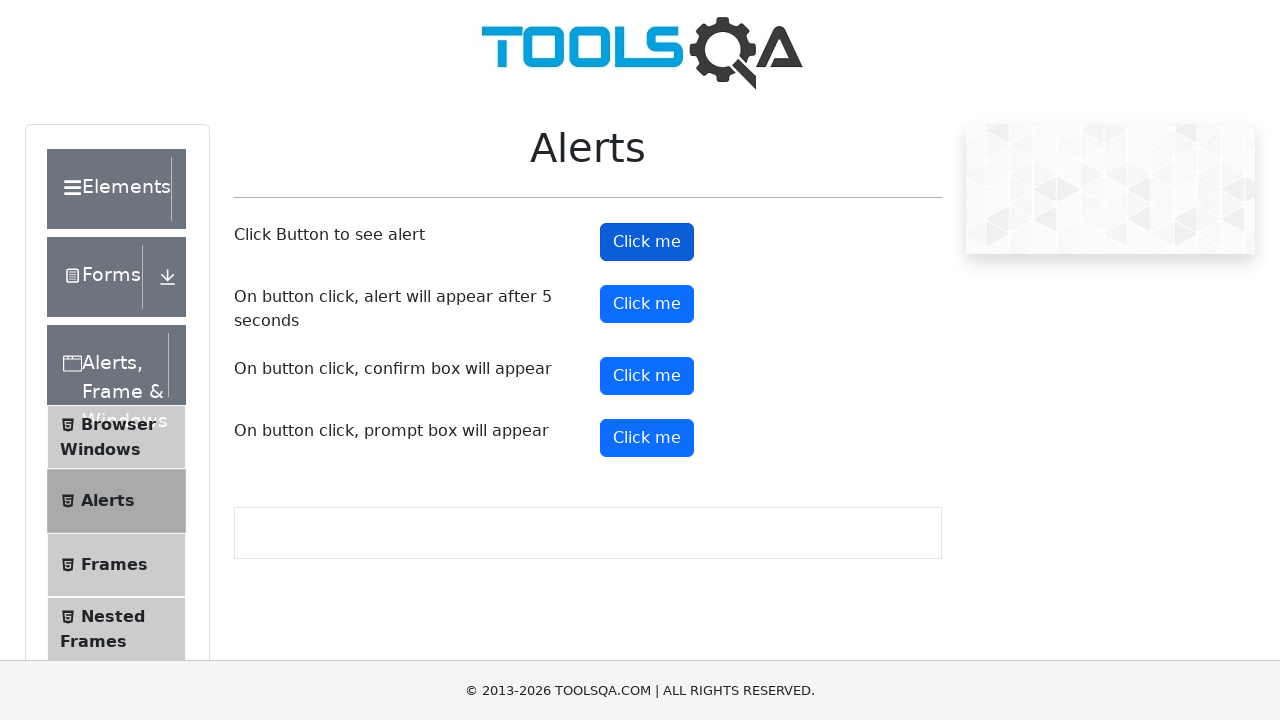

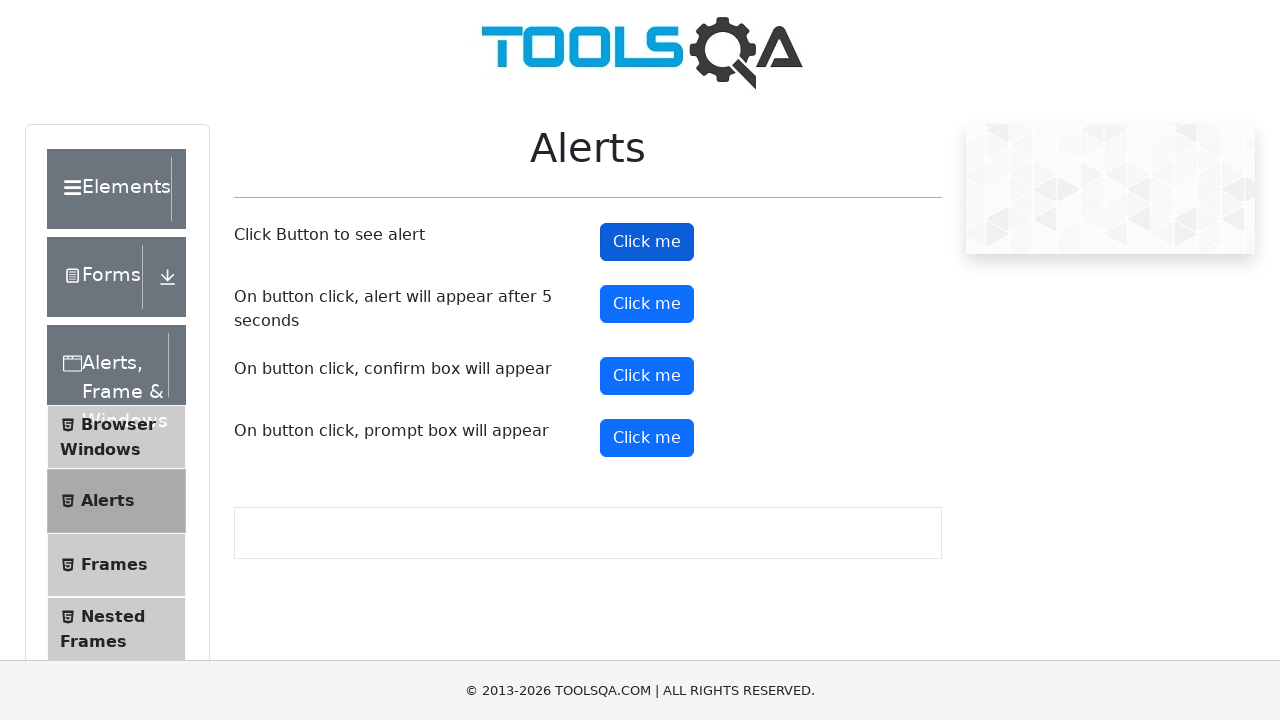